Tests right-click context menu functionality by performing a right-click action on a specific element

Starting URL: http://swisnl.github.io/jQuery-contextMenu/demo.html

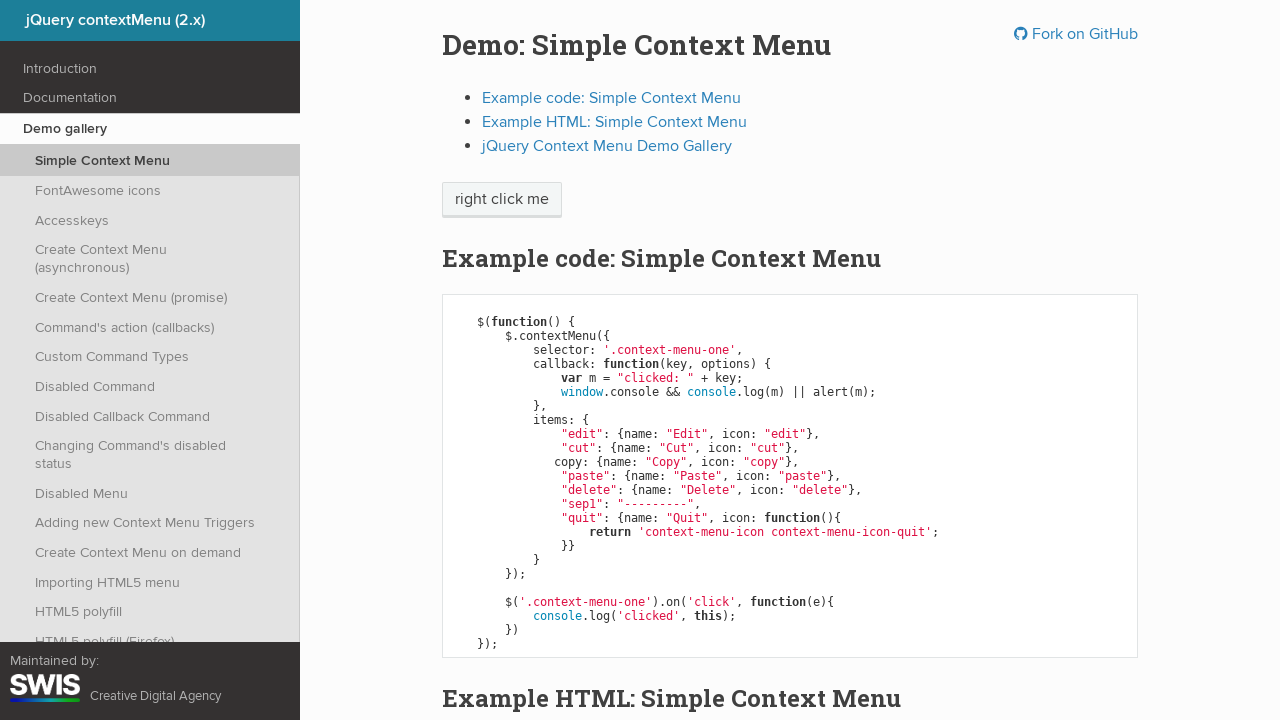

Located the right-click target element 'right click me'
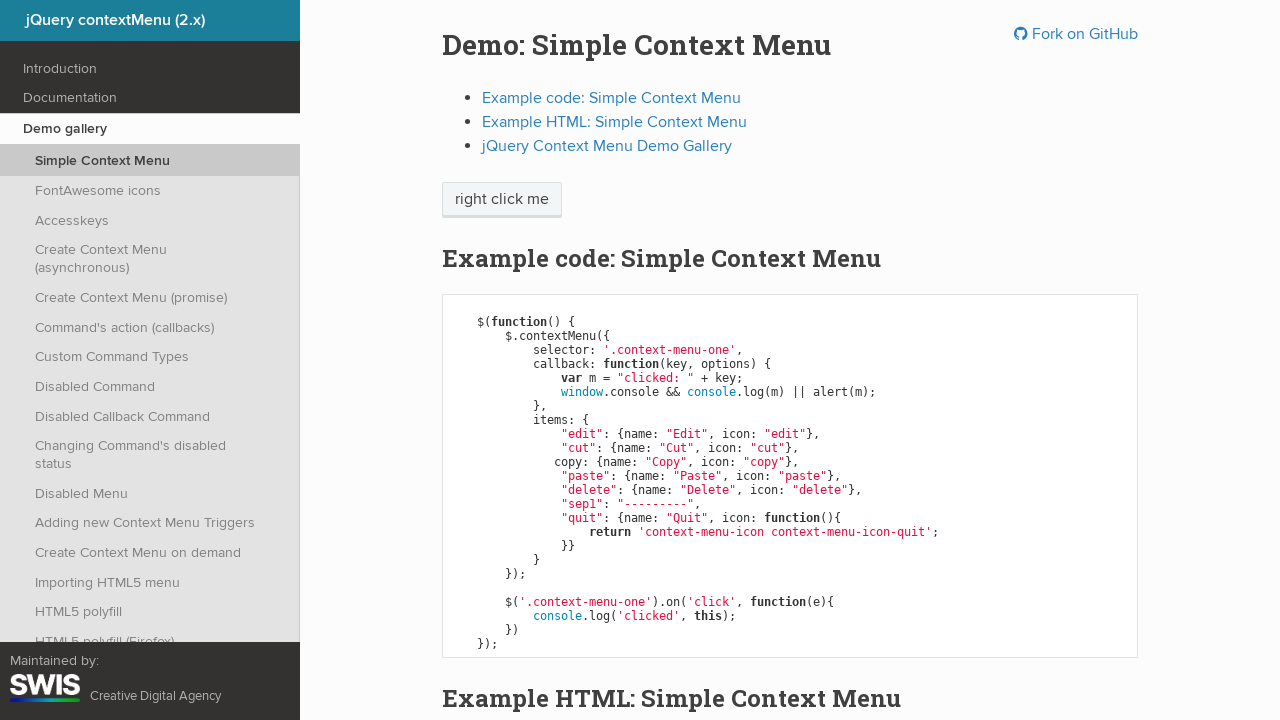

Performed right-click action on the element to open context menu at (502, 200) on xpath=//span[text()='right click me']
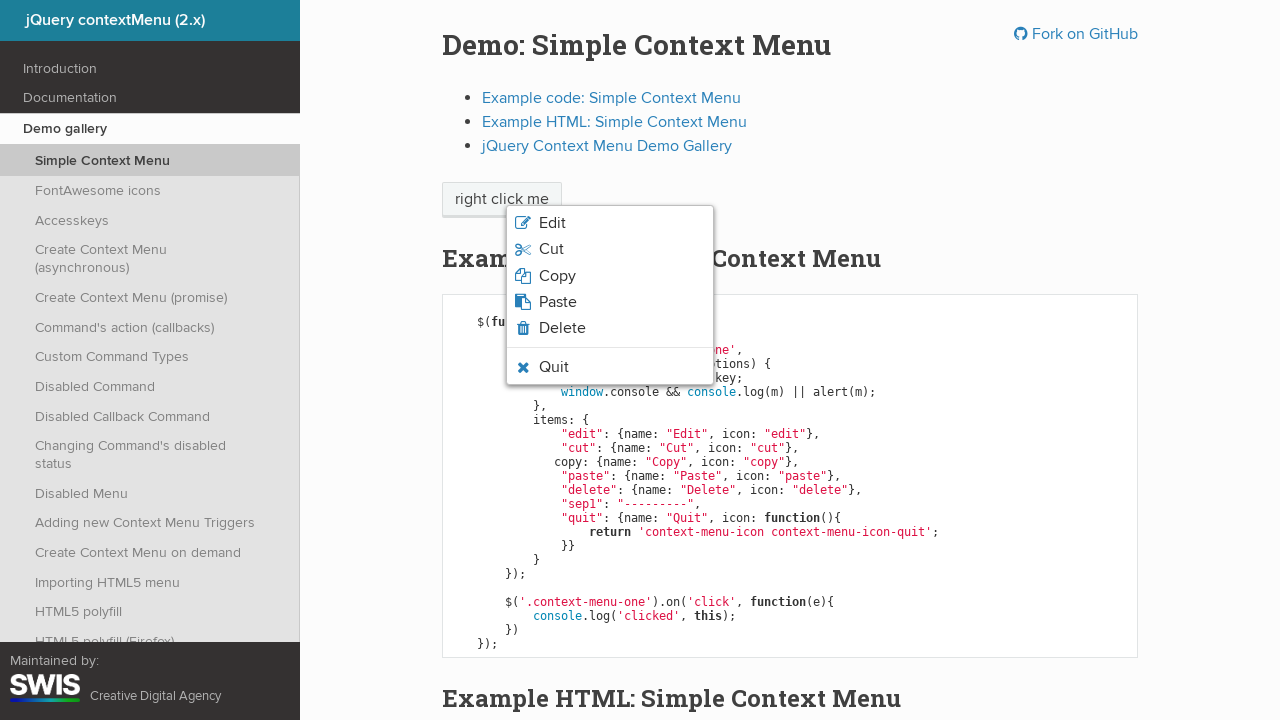

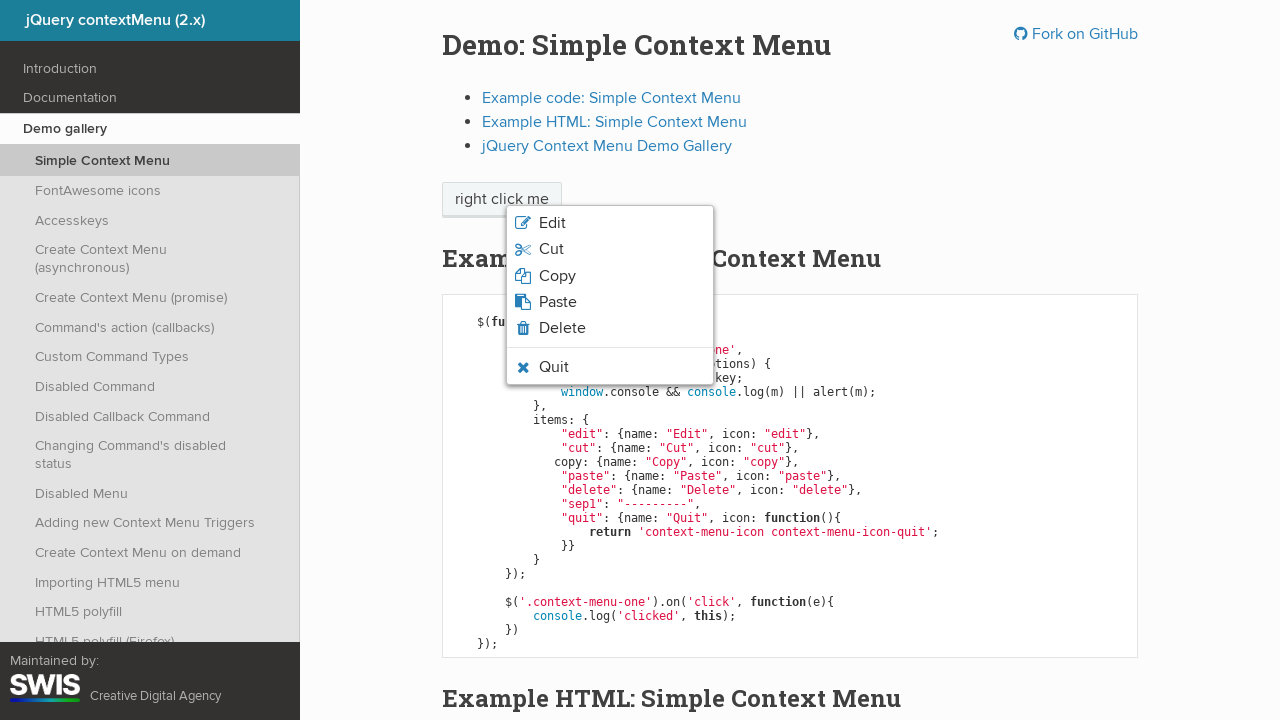